Tests basic browser navigation controls by visiting IMDB, manipulating window state, navigating to another site (Americanas), then using browser back, forward, and refresh controls

Starting URL: https://www.imdb.com/title/tt0120338/?ref_=fn_al_tt_1

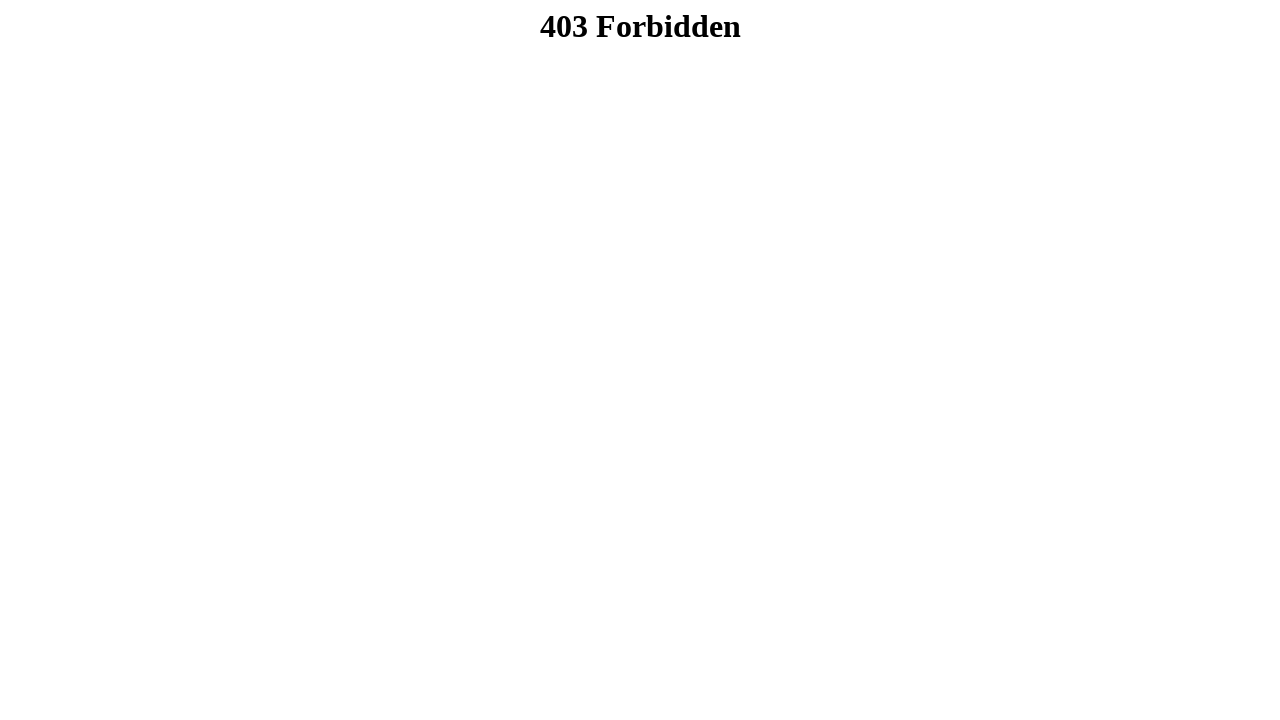

Navigated to Americanas product page (iPhone 11)
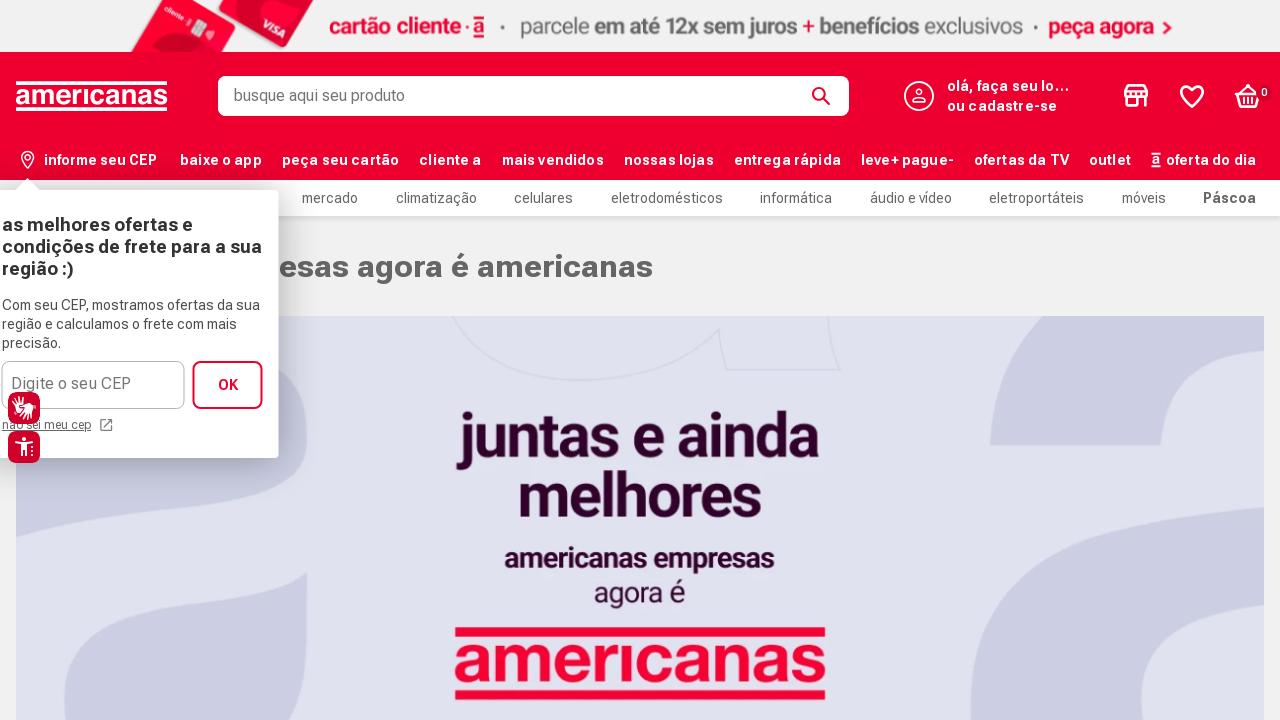

Navigated back to IMDB movie page using browser back button
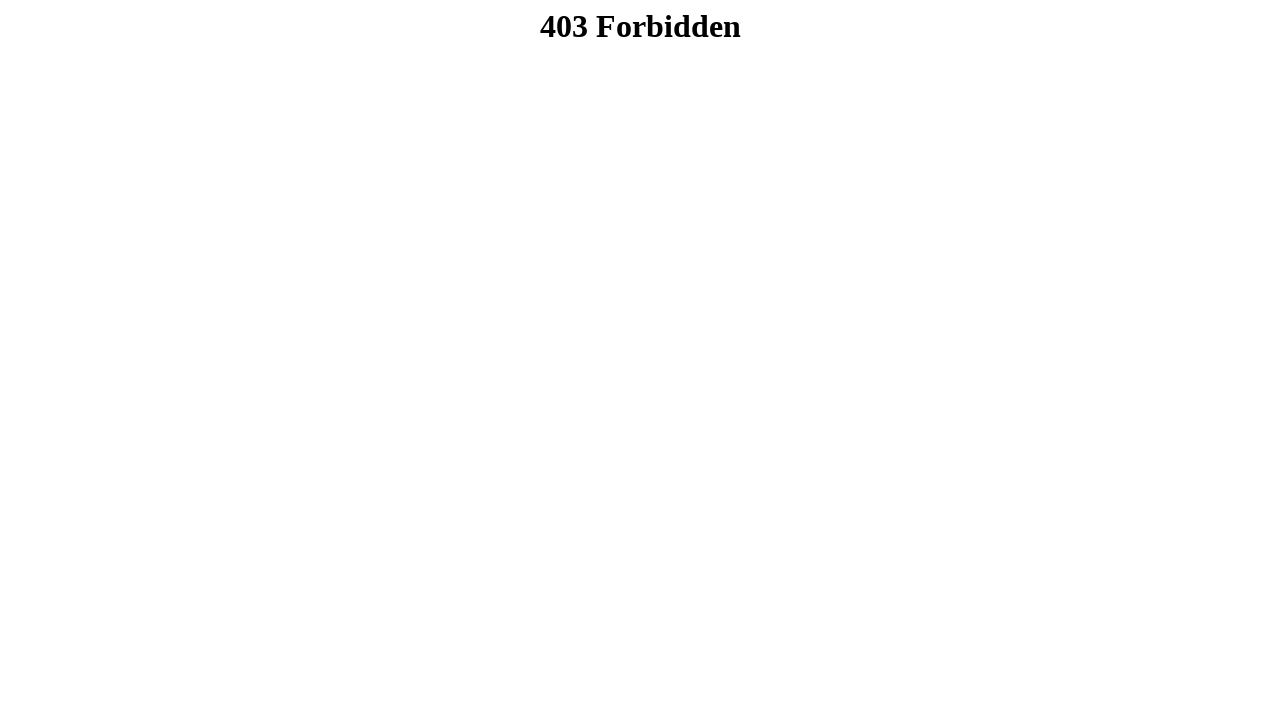

Waited for IMDB page to fully load (domcontentloaded)
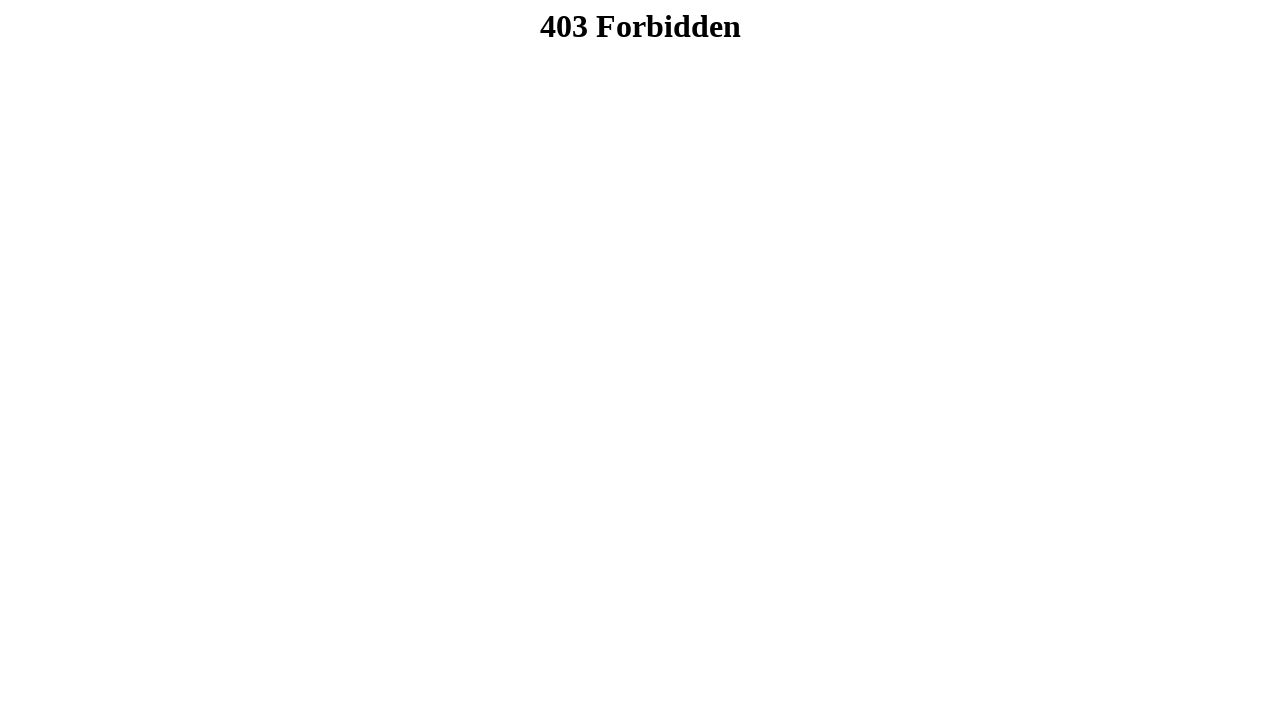

Navigated forward to Americanas page using browser forward button
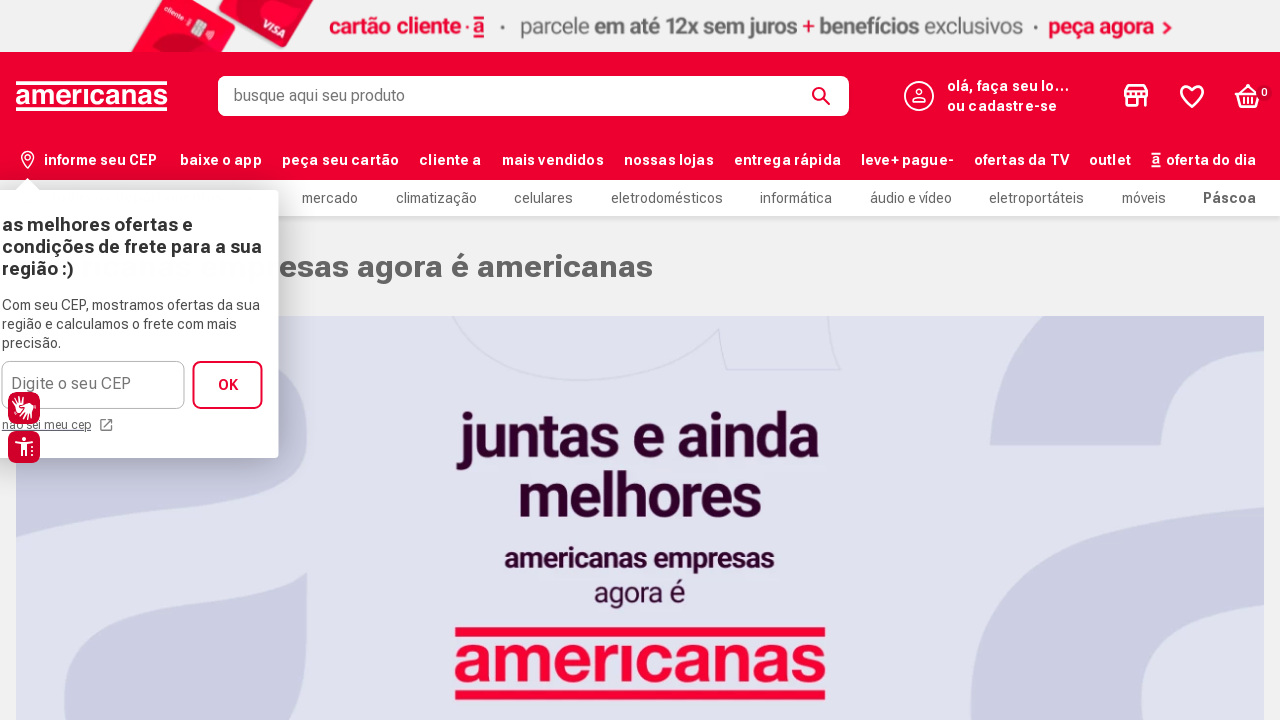

Refreshed the current Americanas page
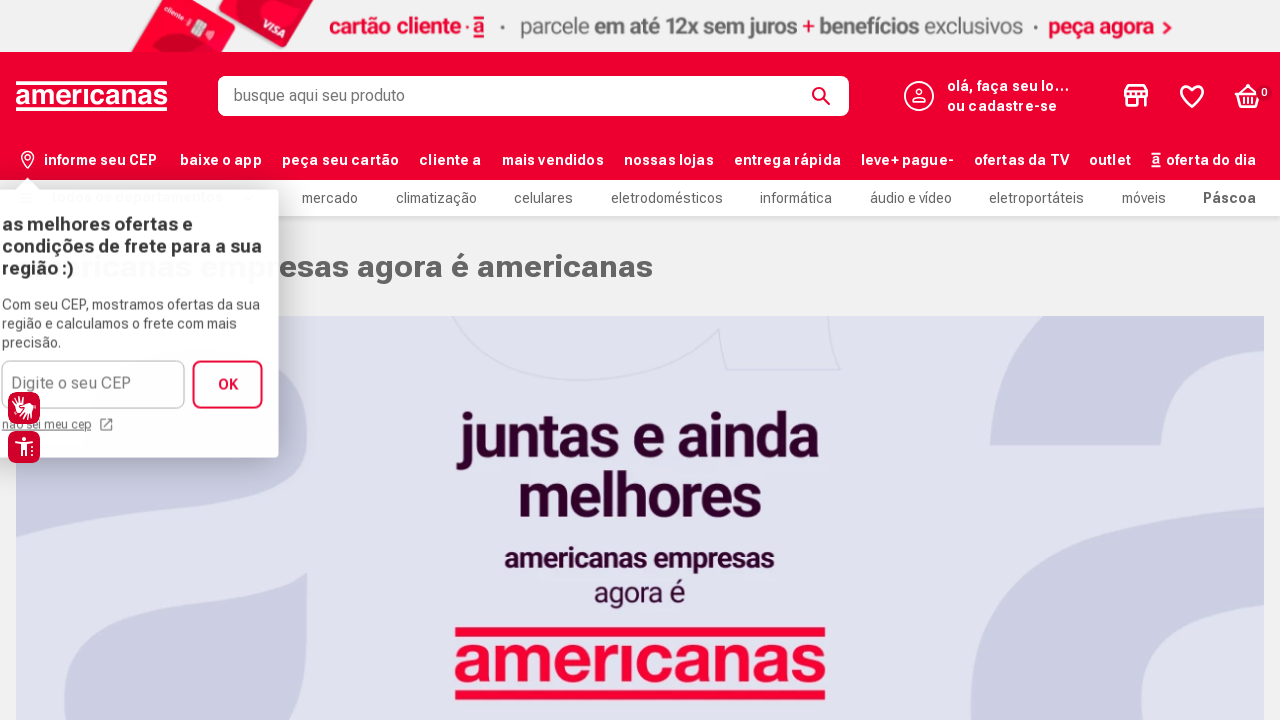

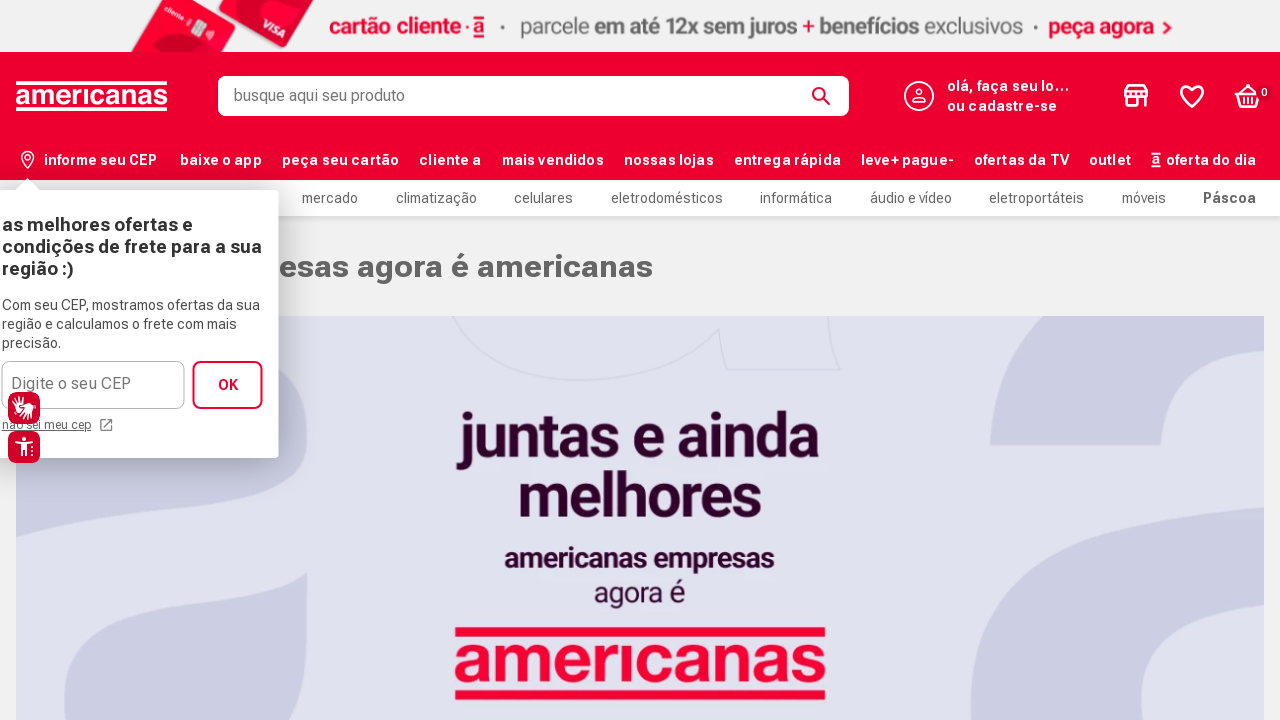